Tests dynamic loading with explicit waits by clicking a button, waiting for the loading indicator to appear and then disappear, and verifying the final content is visible.

Starting URL: http://the-internet.herokuapp.com/dynamic_loading/1

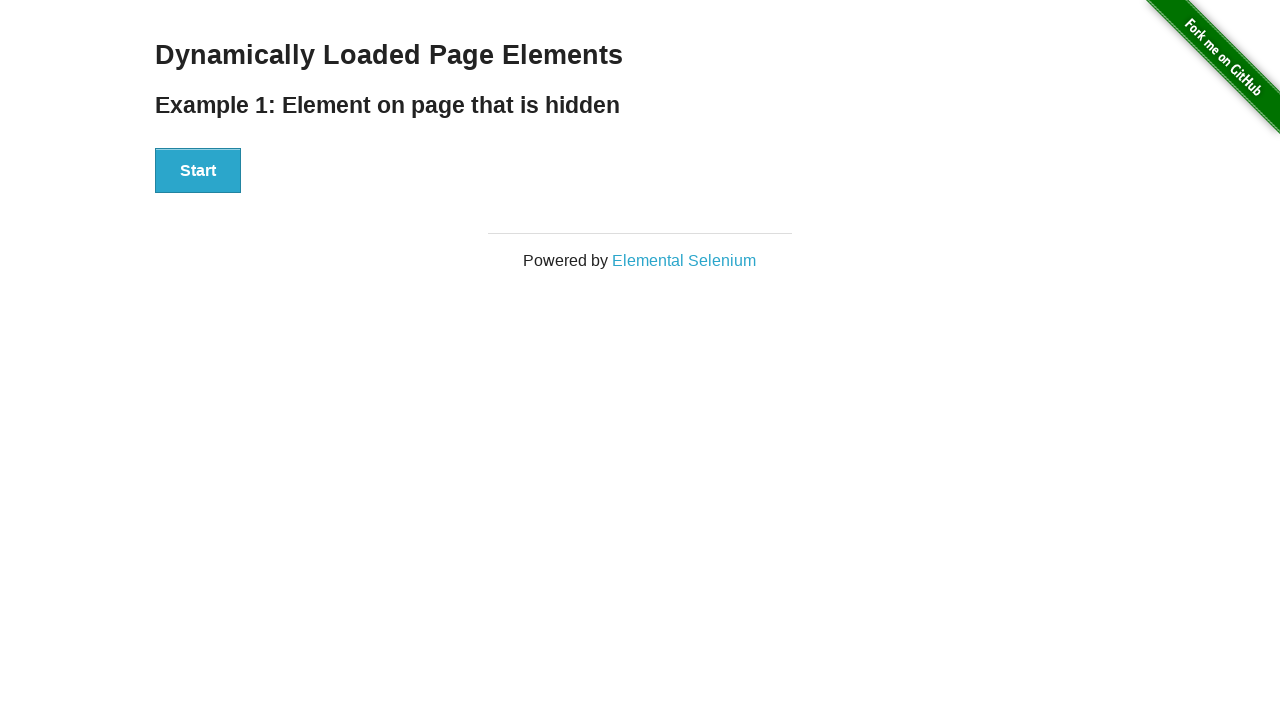

Start button became visible
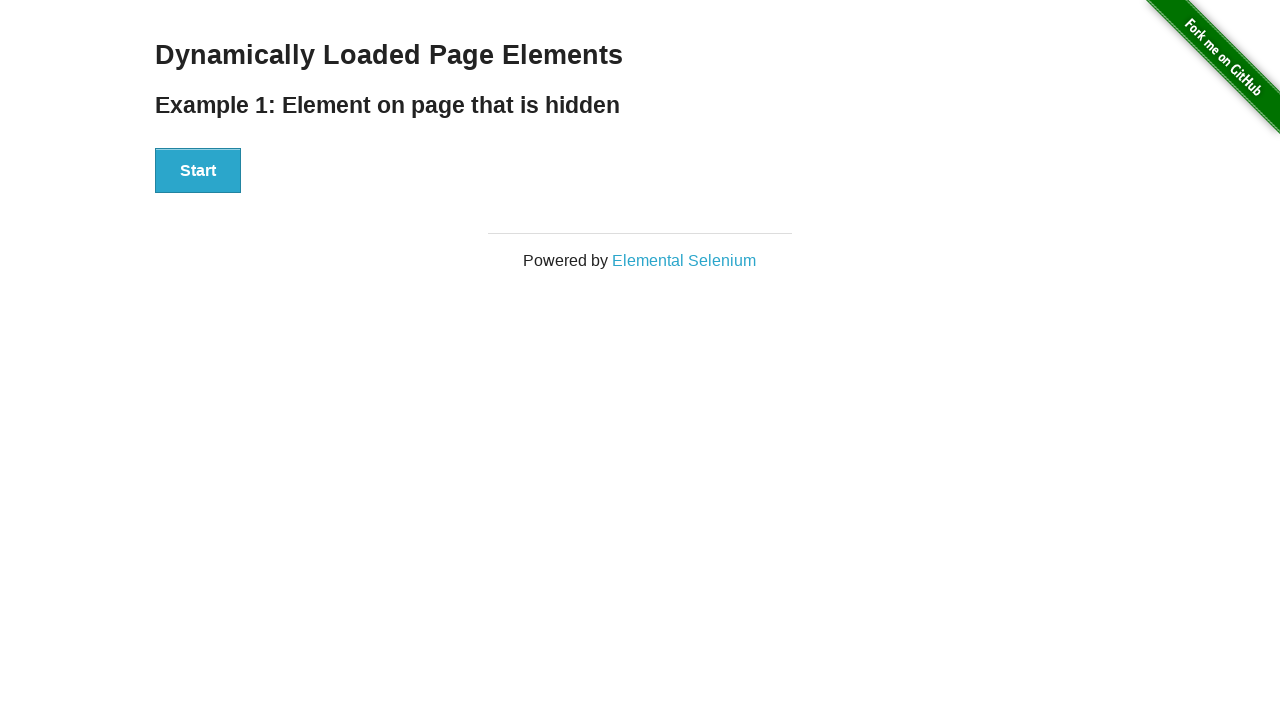

Clicked the start button at (198, 171) on button
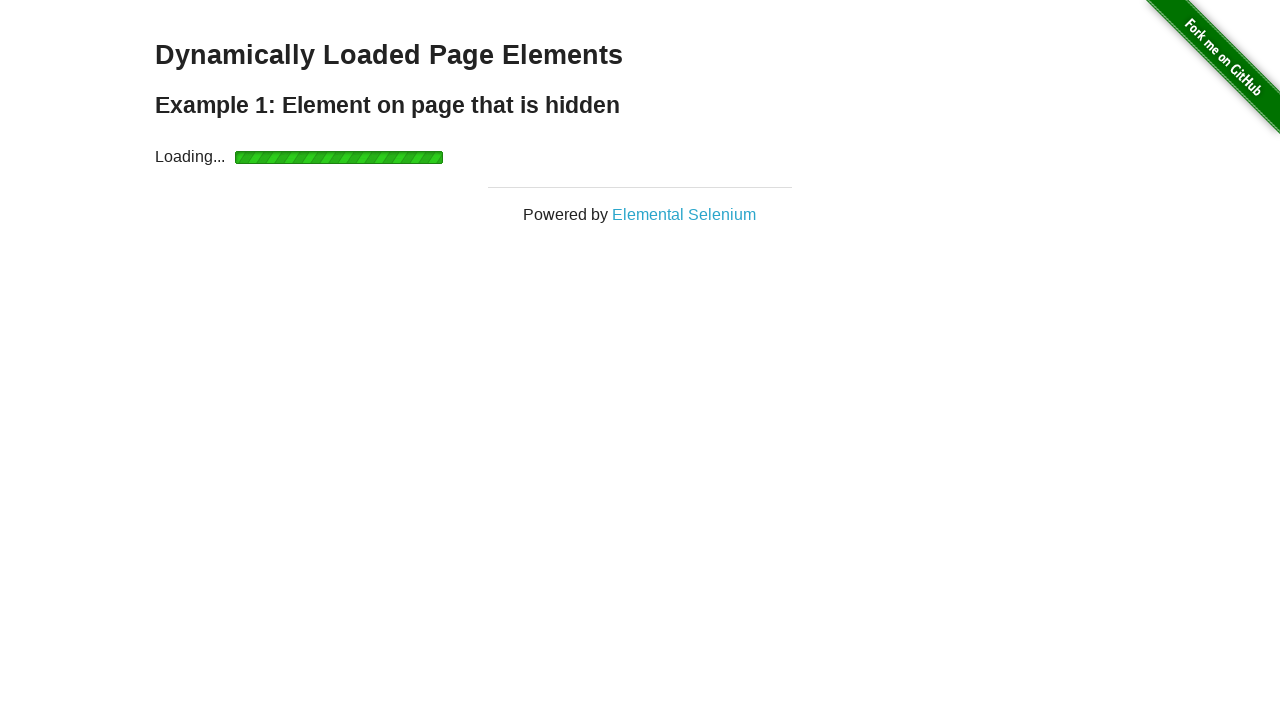

Start button became hidden
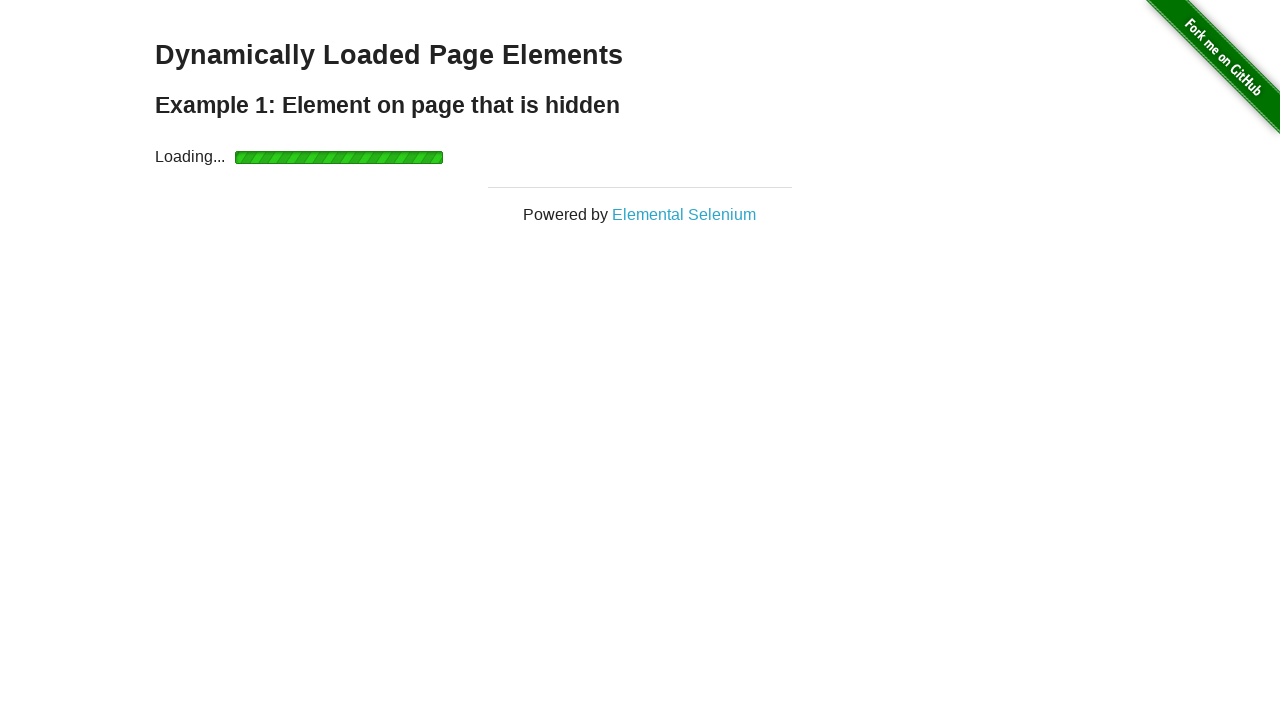

Loading indicator appeared
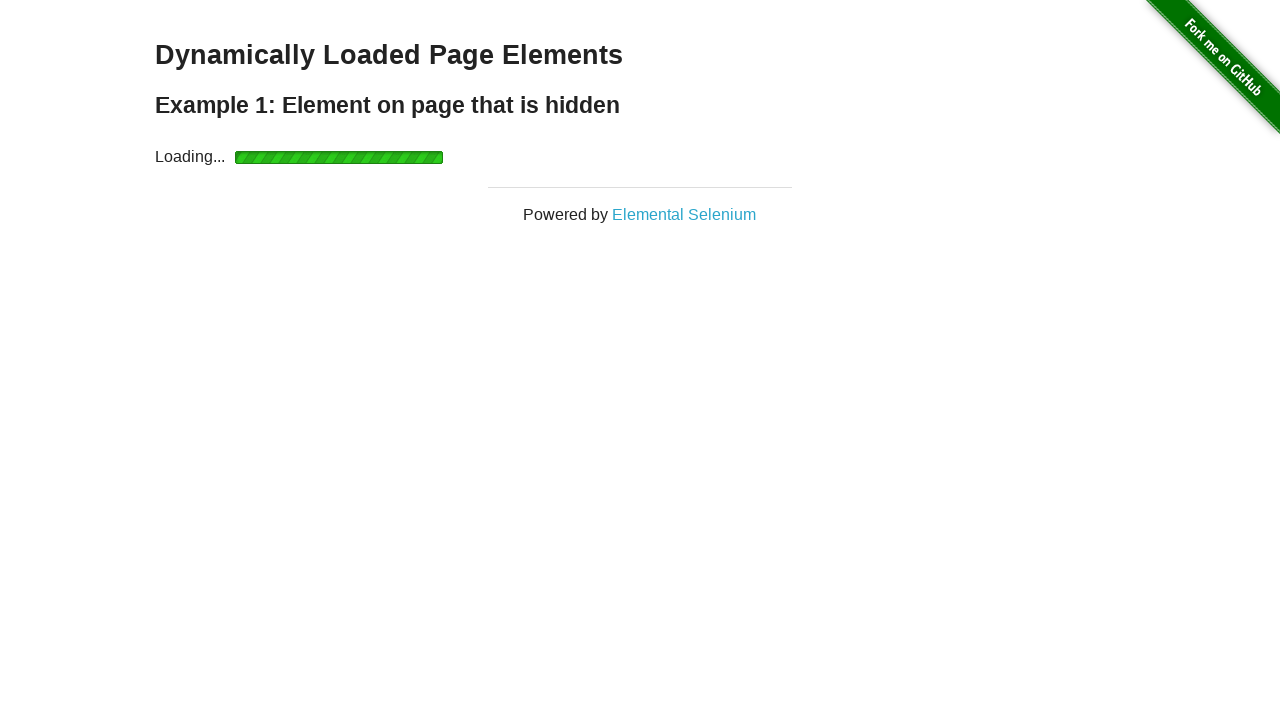

Loading indicator disappeared
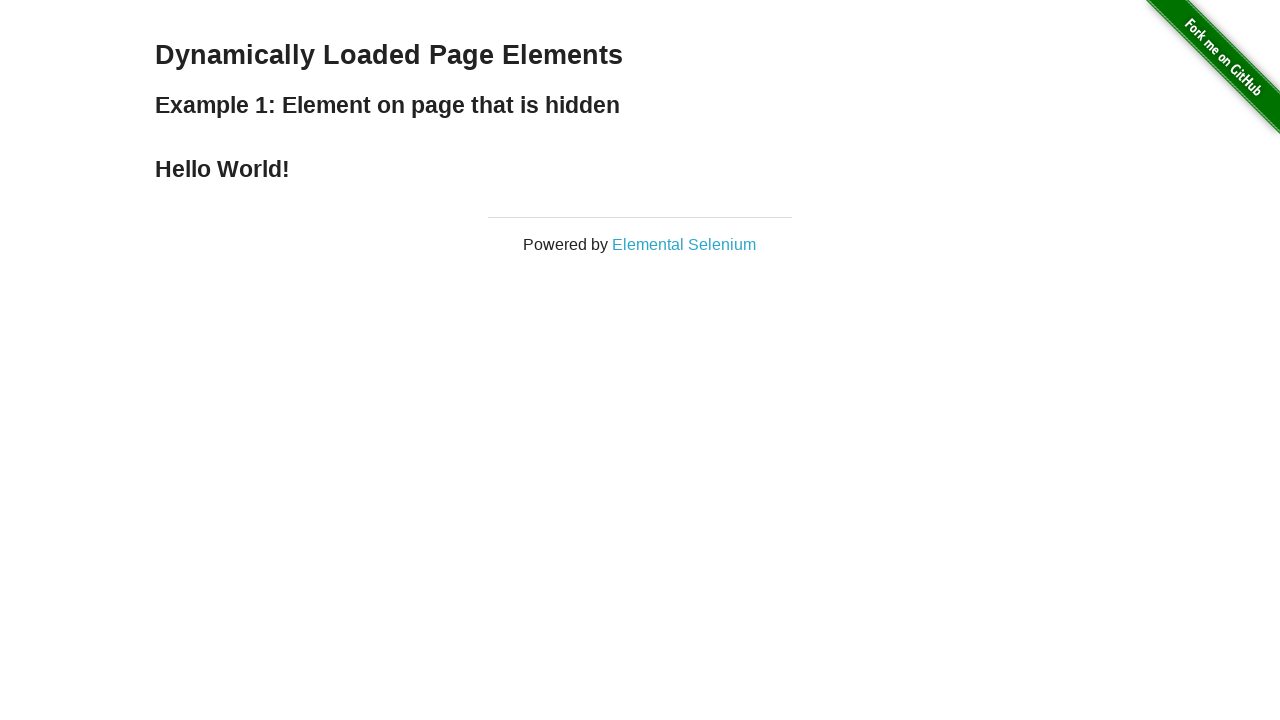

Finish message became visible
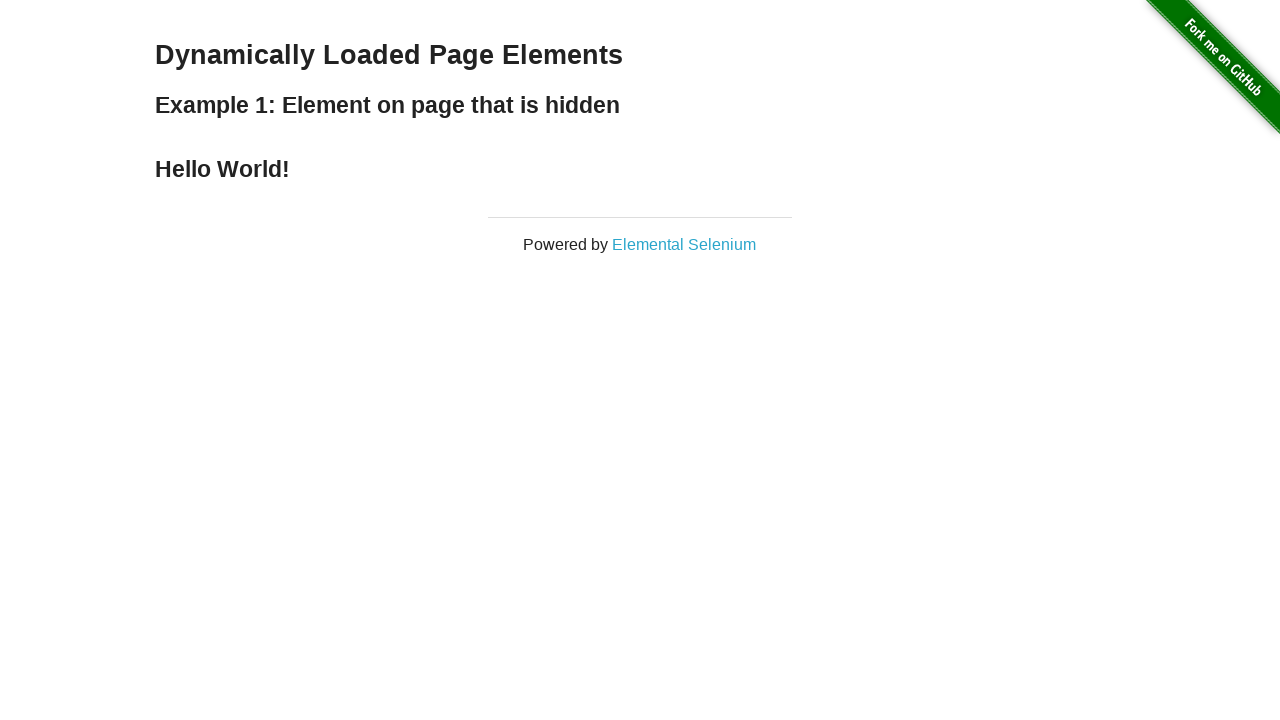

Verified finish message is visible
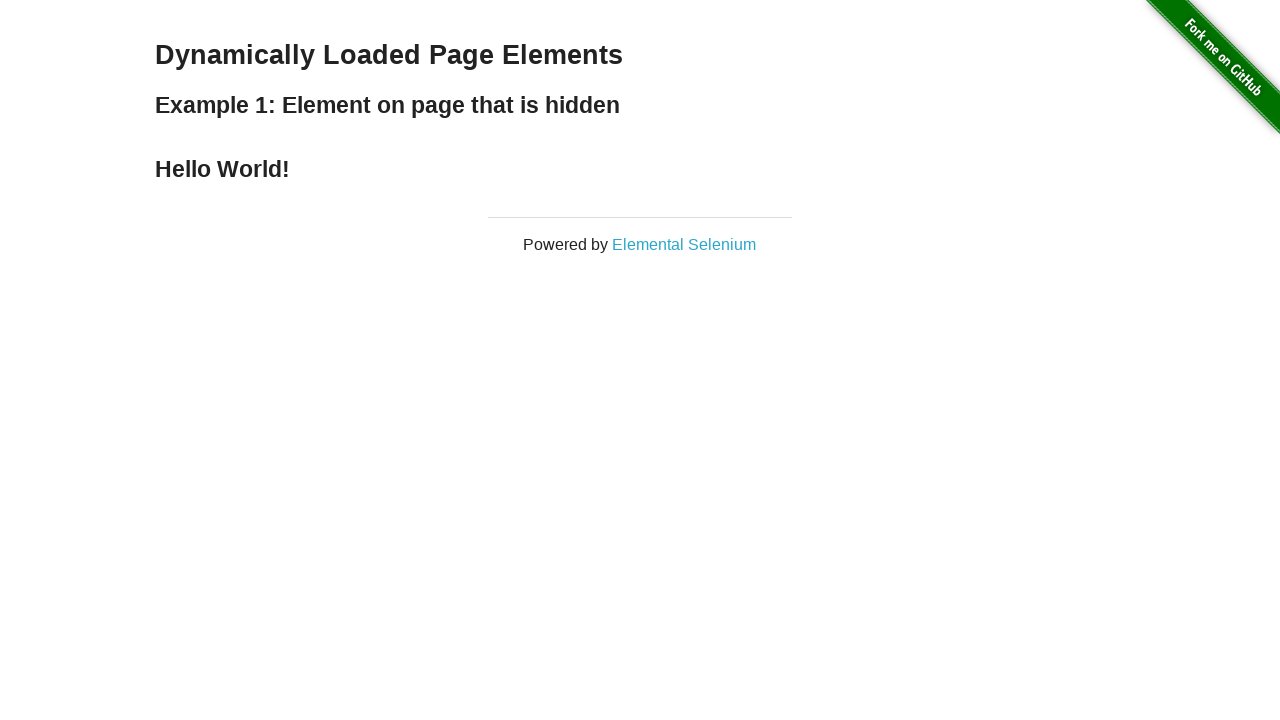

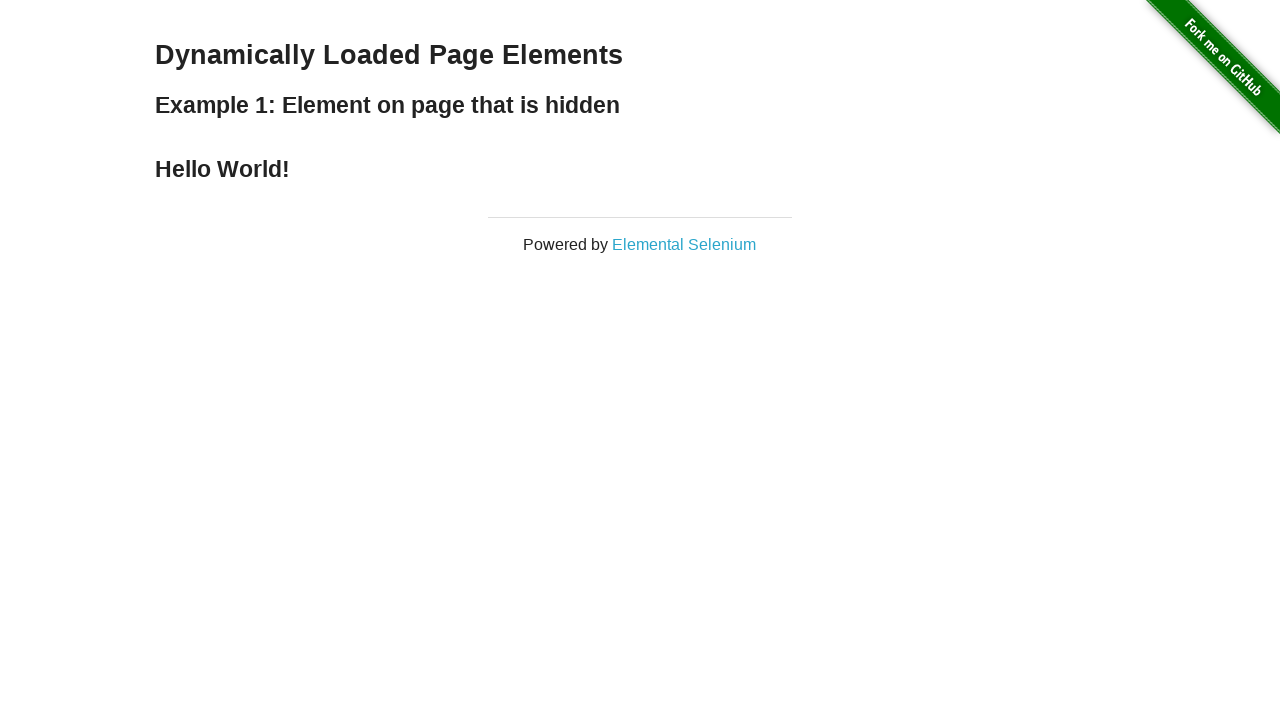